Tests JavaScript prompt dialog by clicking the third alert button, entering text into the prompt, accepting it, and verifying the entered text appears in the result

Starting URL: https://testcenter.techproeducation.com/index.php?page=javascript-alerts

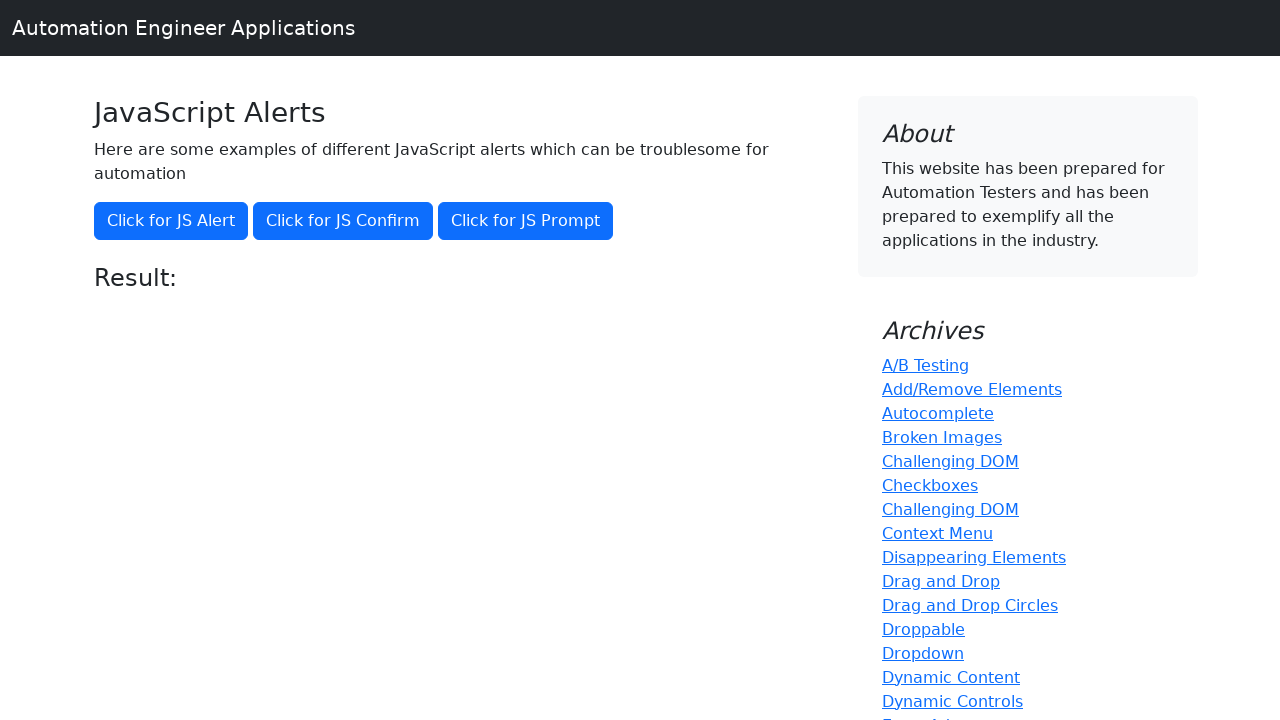

Set up dialog handler to accept prompt with text 'Hello World'
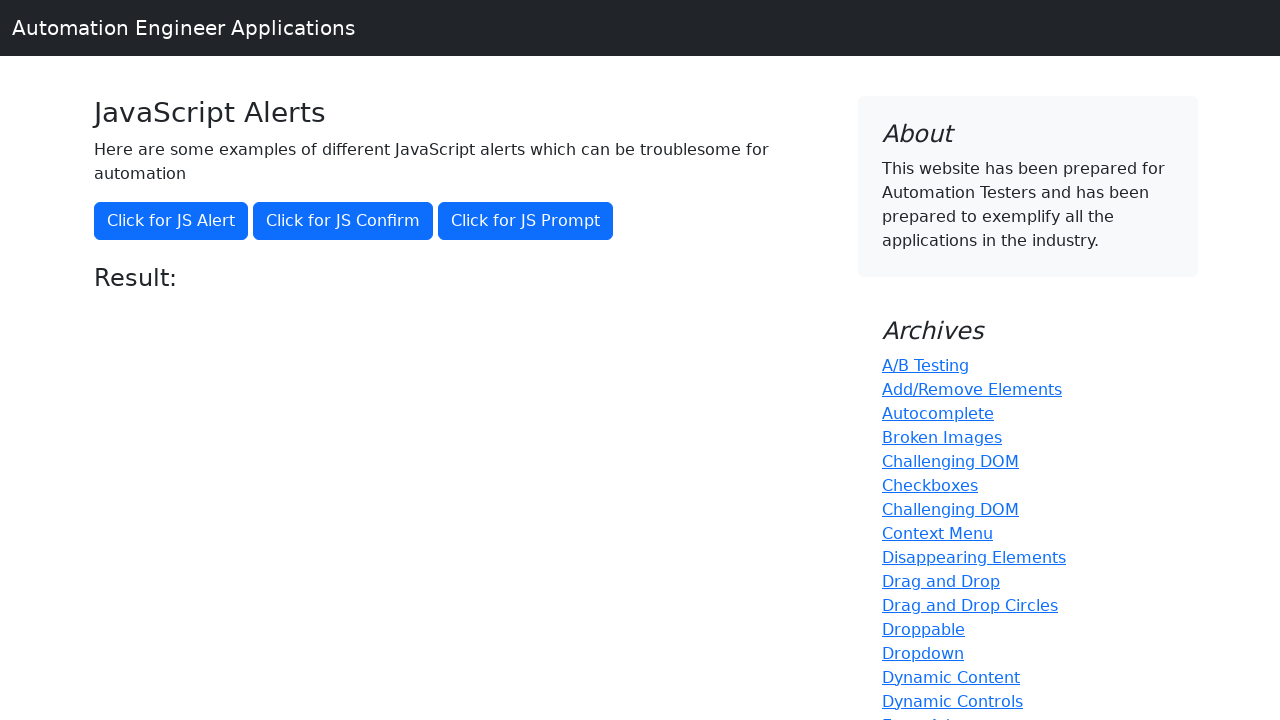

Clicked the third alert button to trigger JavaScript prompt dialog at (526, 221) on button[onclick='jsPrompt()']
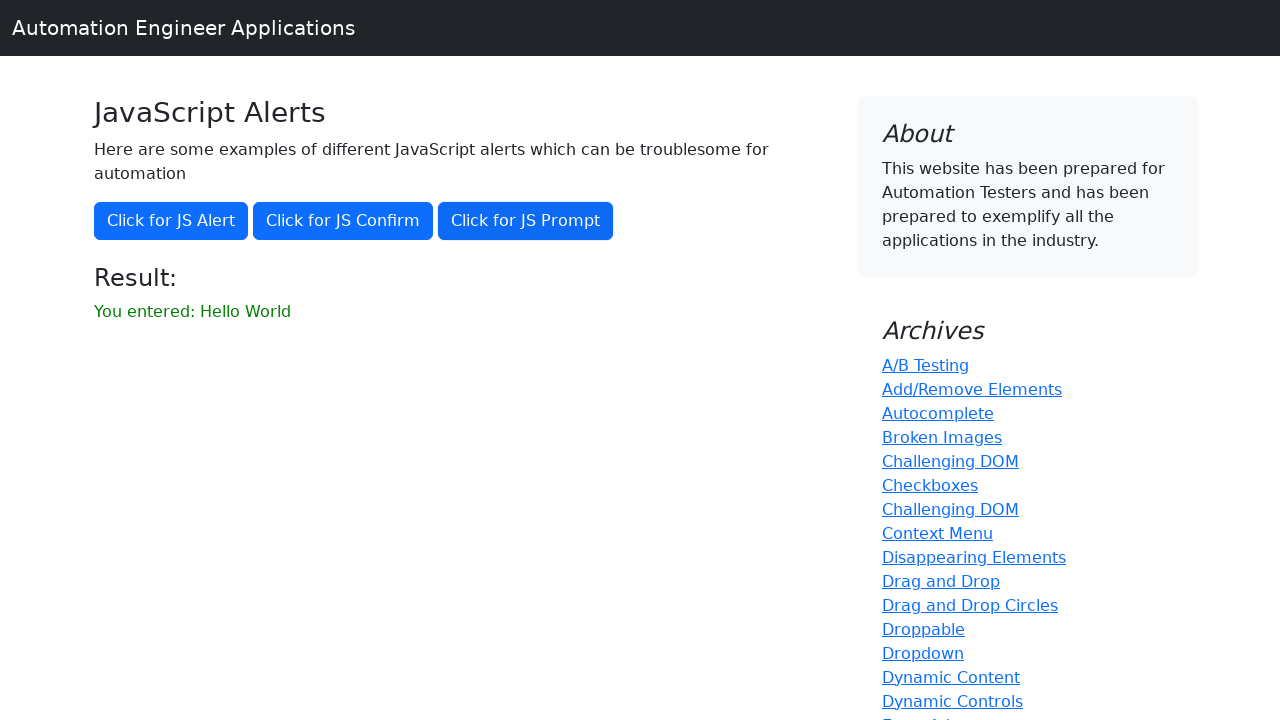

Waited for result element to appear on page
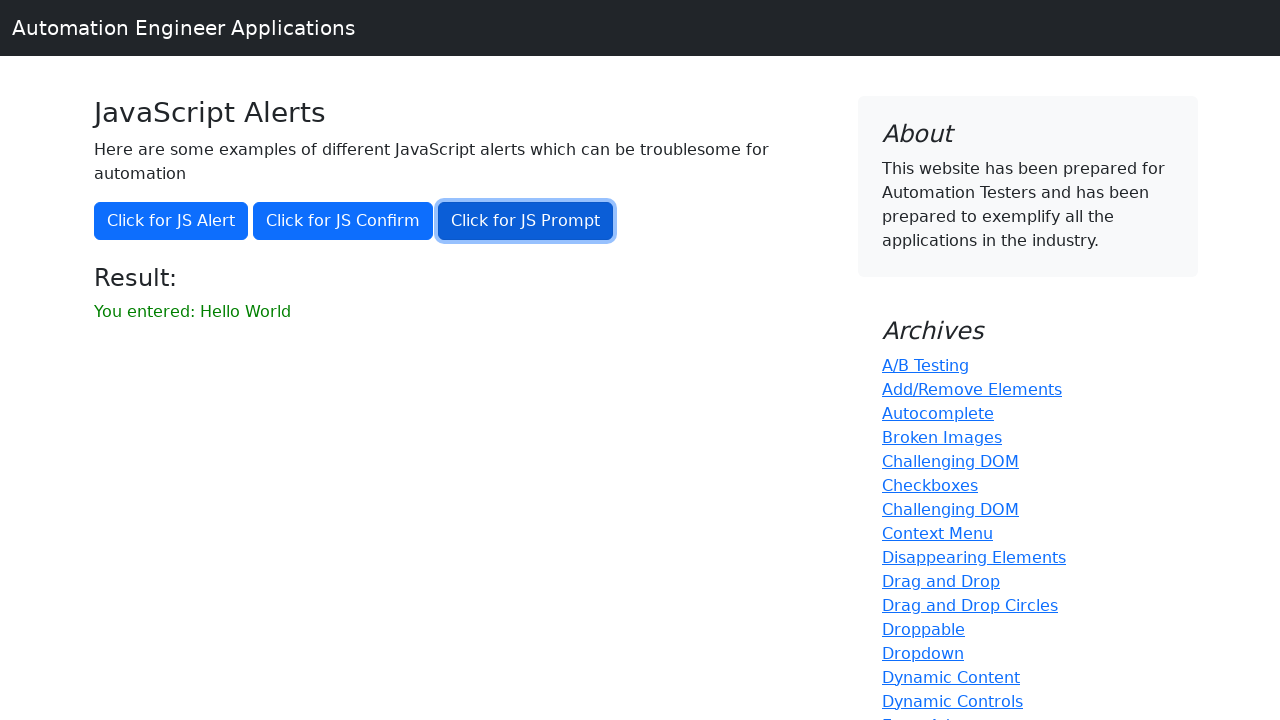

Retrieved text content from result element
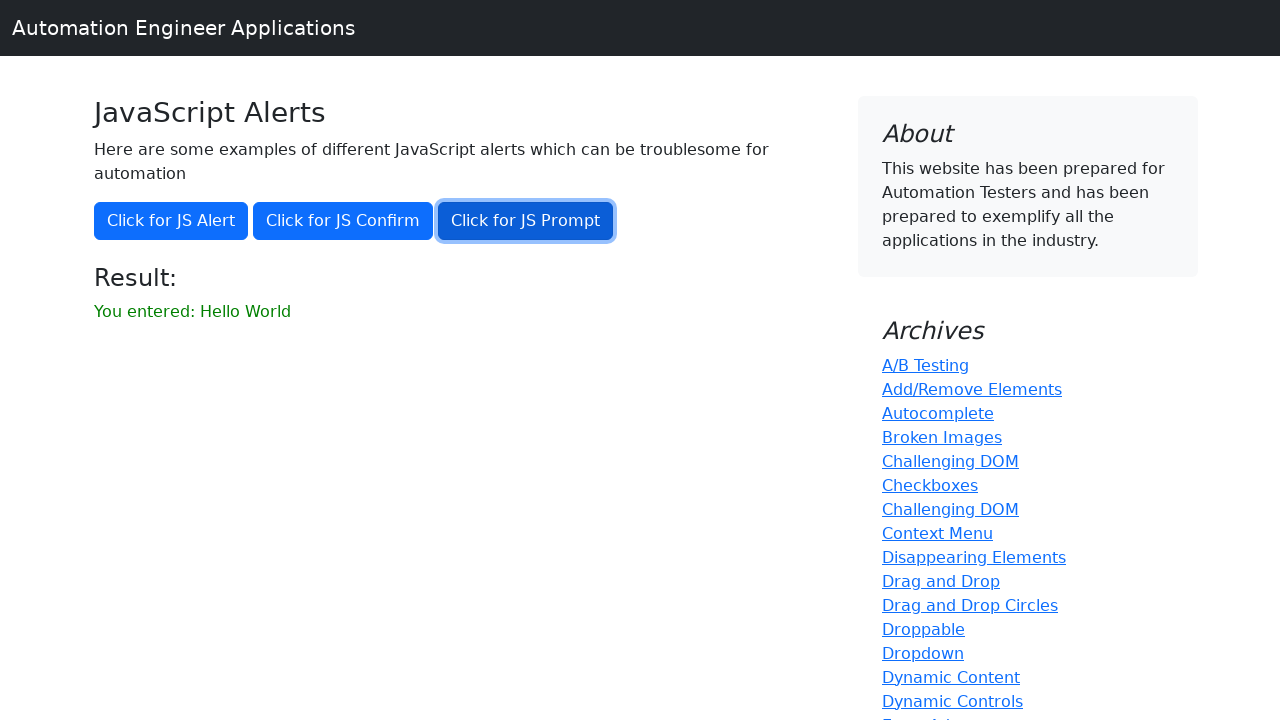

Verified that result text equals 'You entered: Hello World'
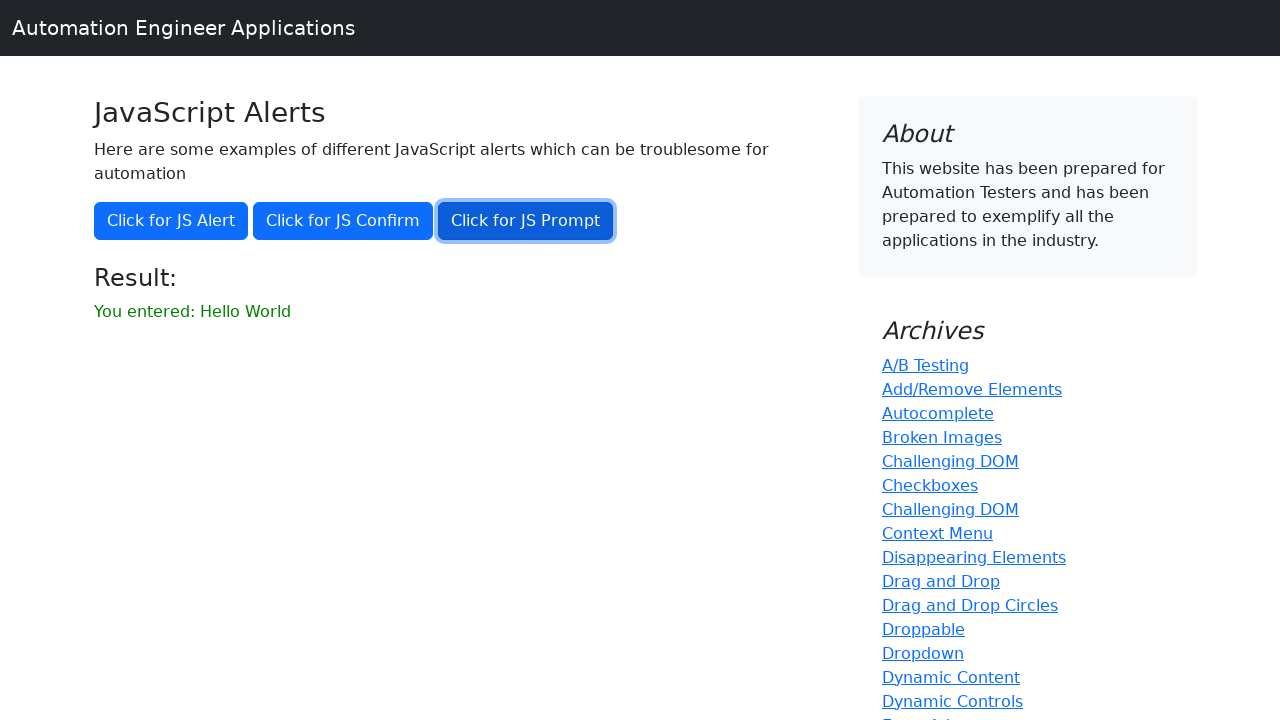

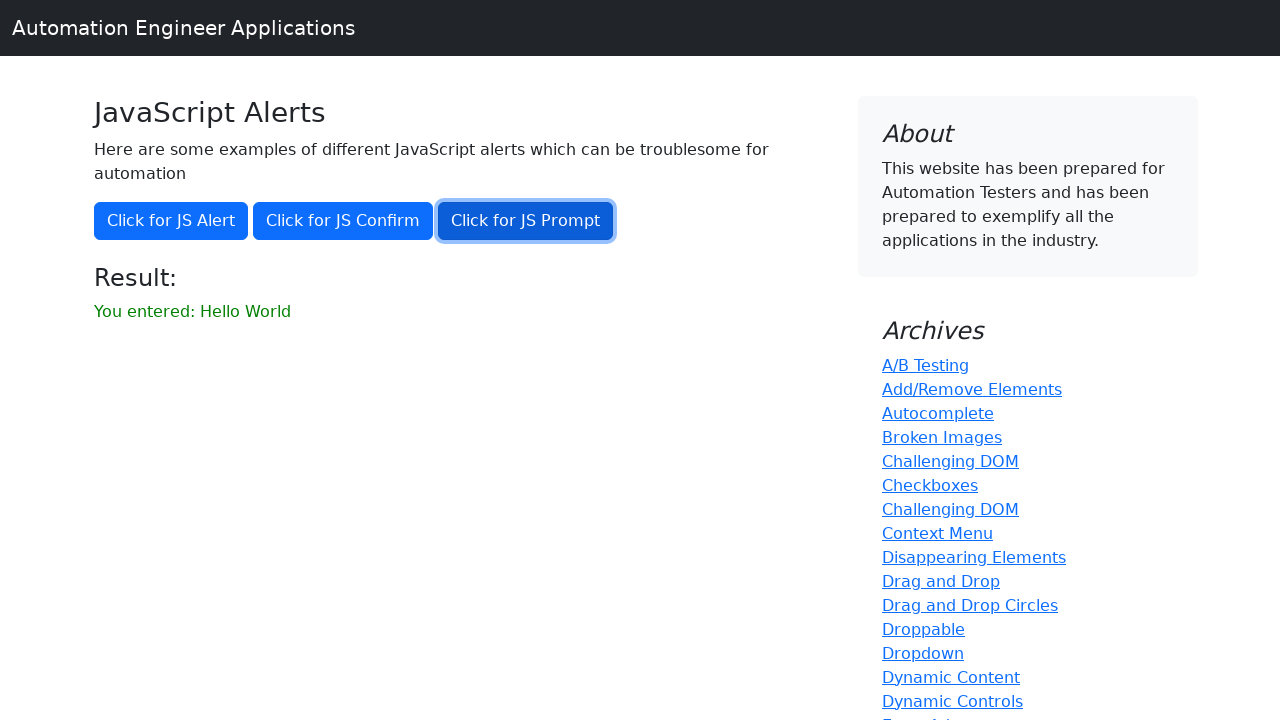